Navigates to an inputs page and clicks the Home link to verify navigation works correctly

Starting URL: https://practice.cydeo.com/inputs

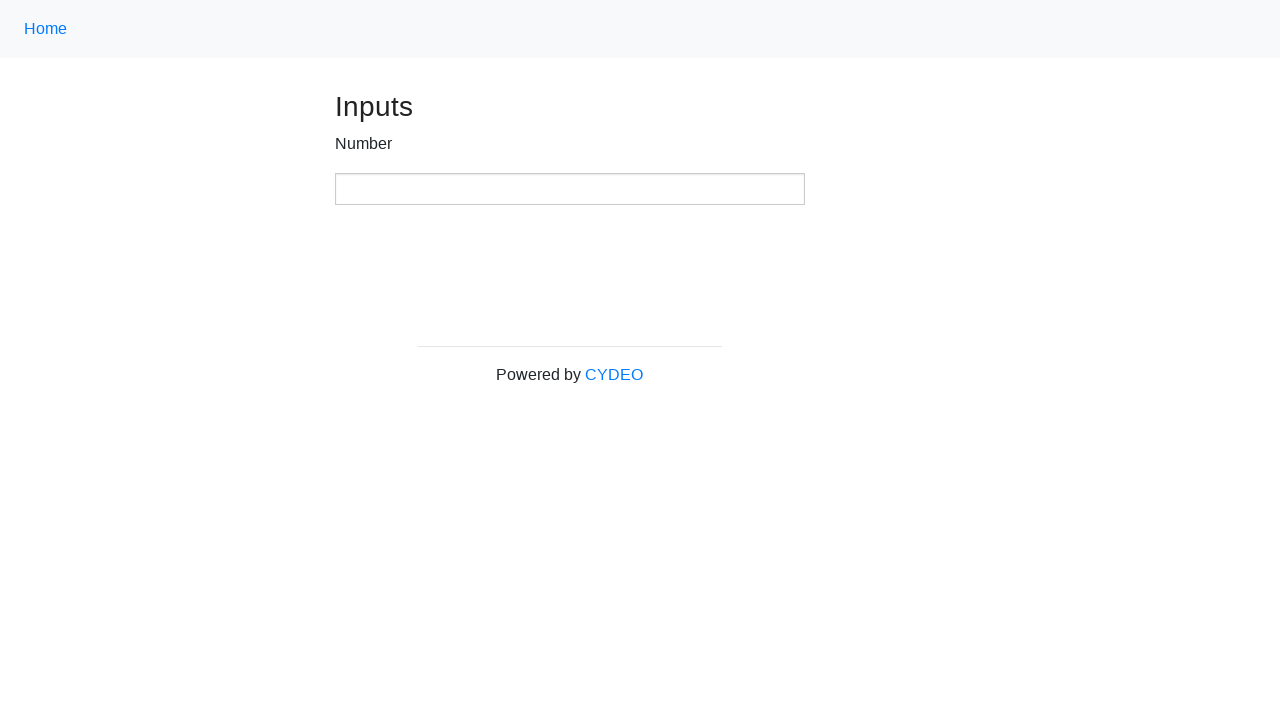

Clicked Home link using class name selector at (46, 29) on .nav-link
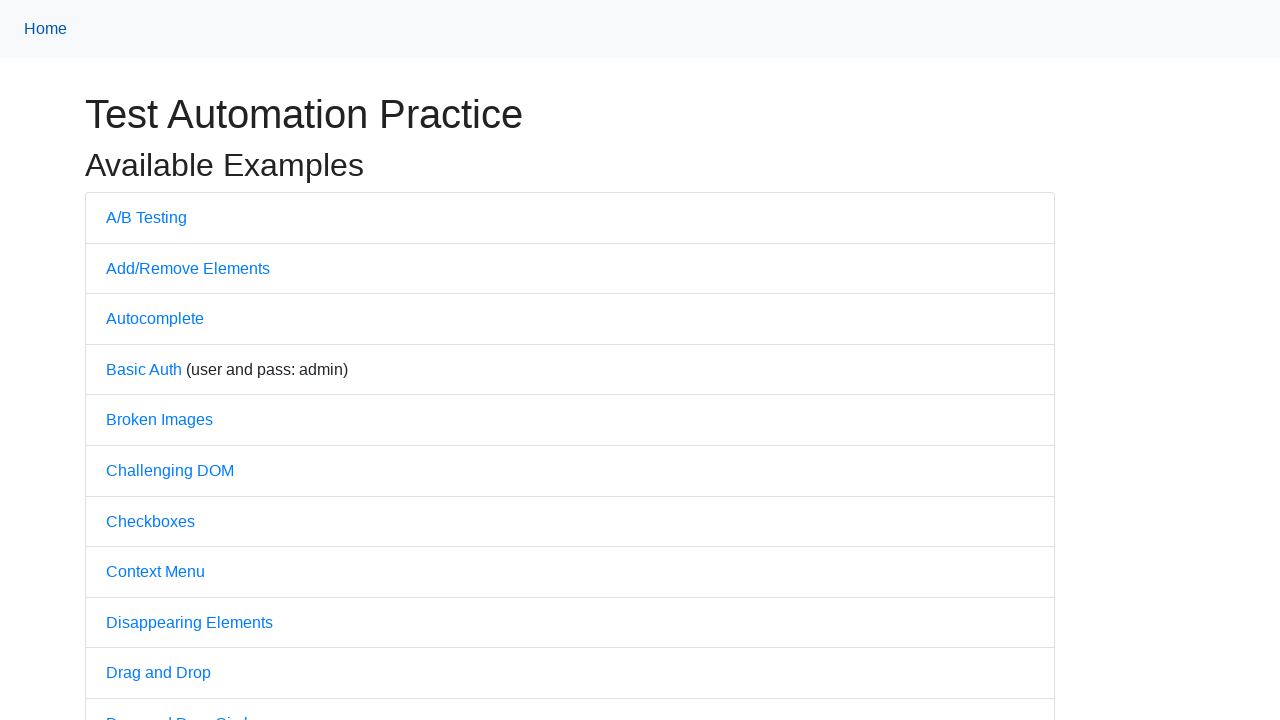

Waited for page to reach networkidle state
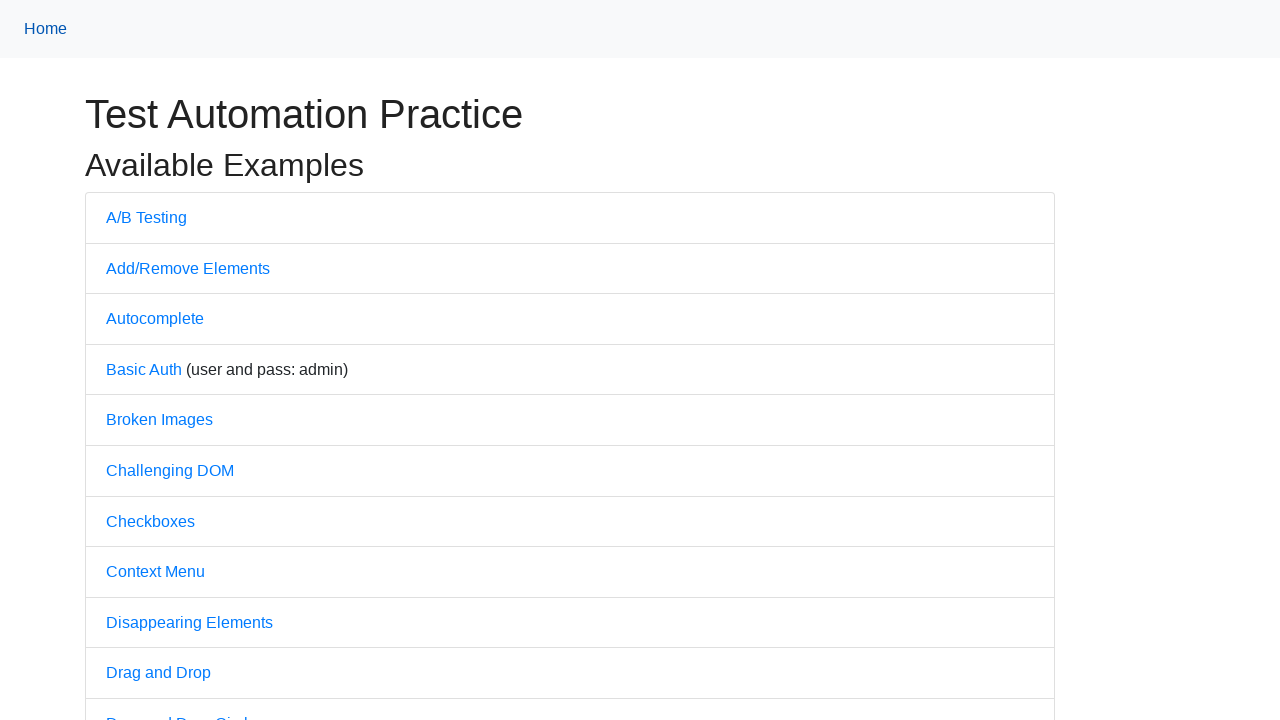

Verified page title is 'Practice'
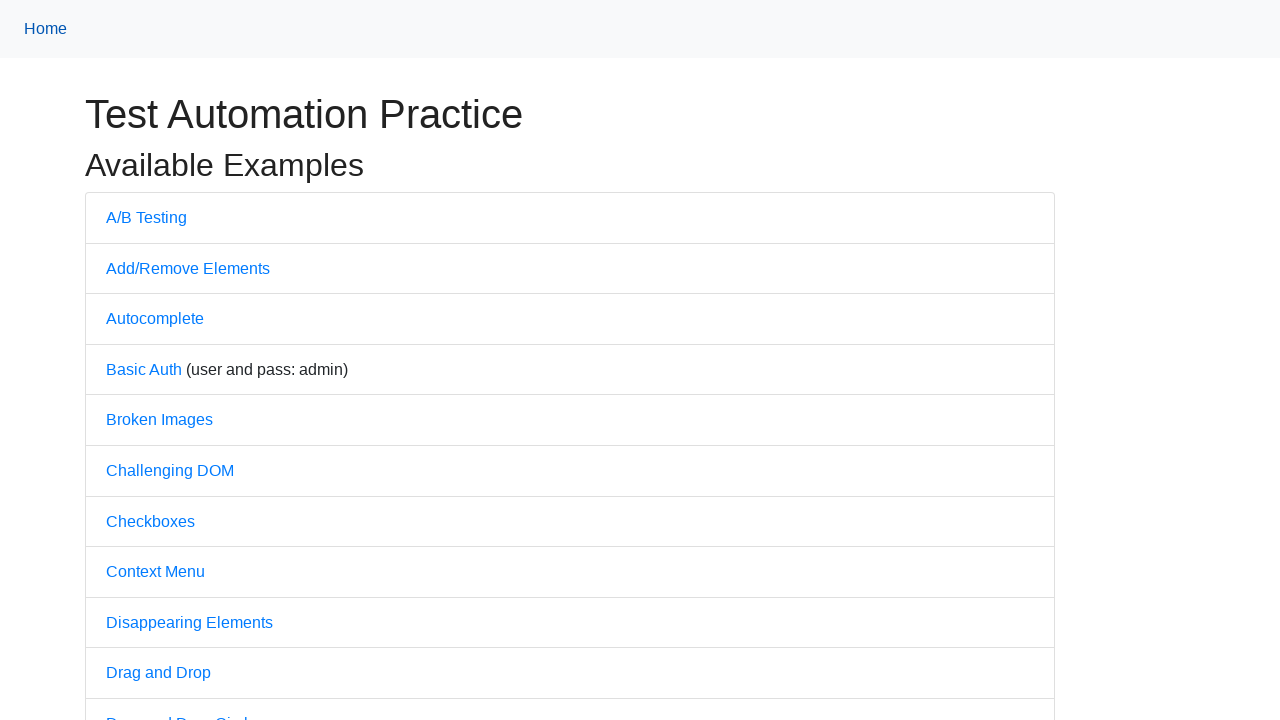

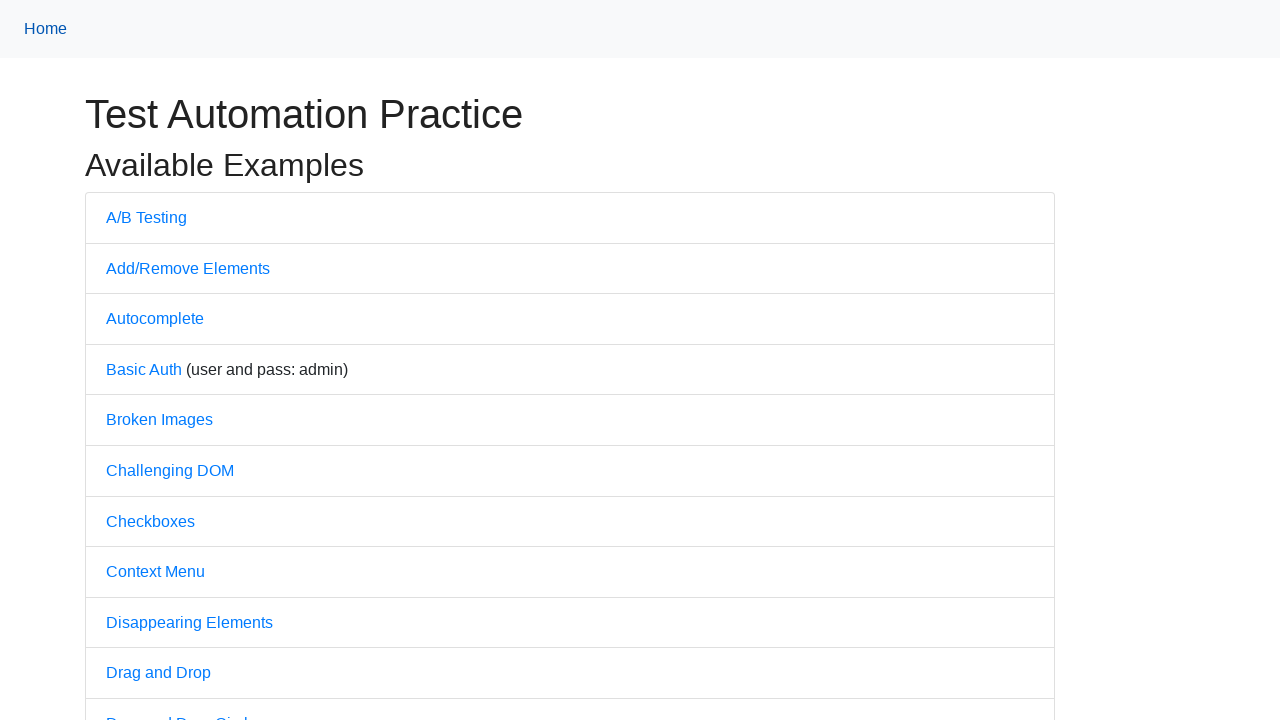